Tests multi-select dropdown functionality by selecting multiple options using different methods (by text, index, and value), then deselecting one option

Starting URL: https://v1.training-support.net/selenium/selects

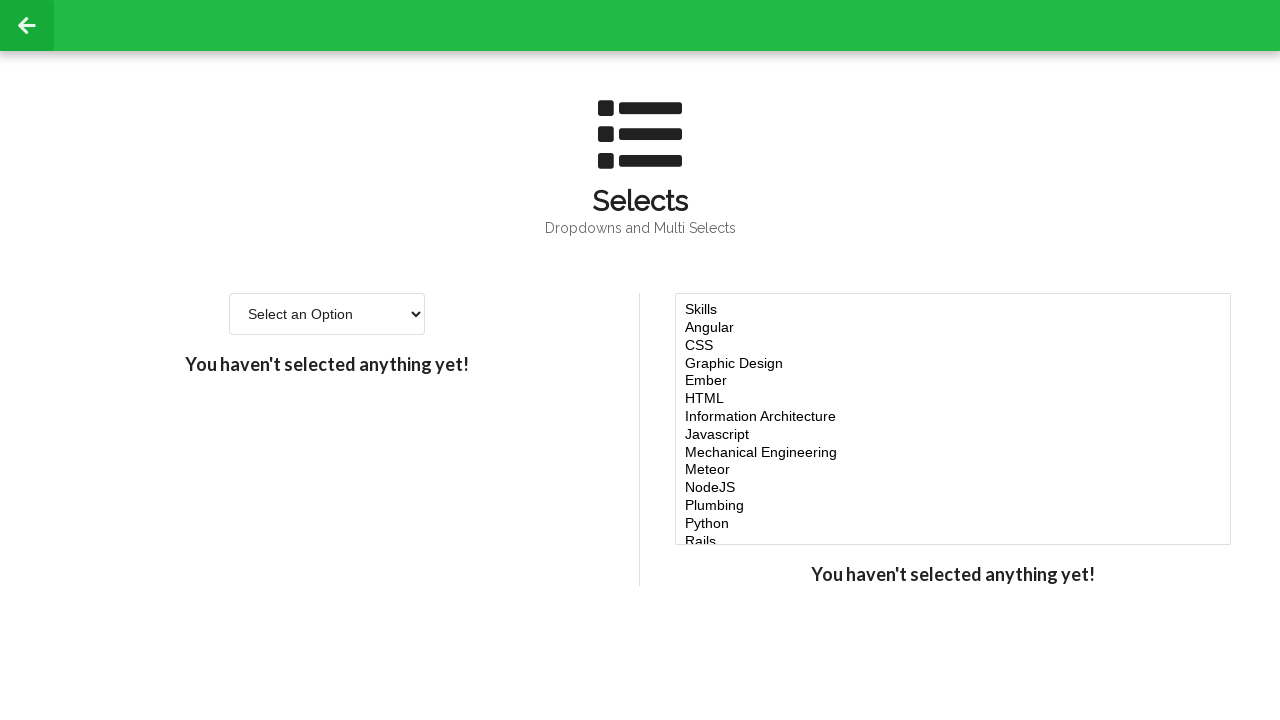

Located the multi-select dropdown element
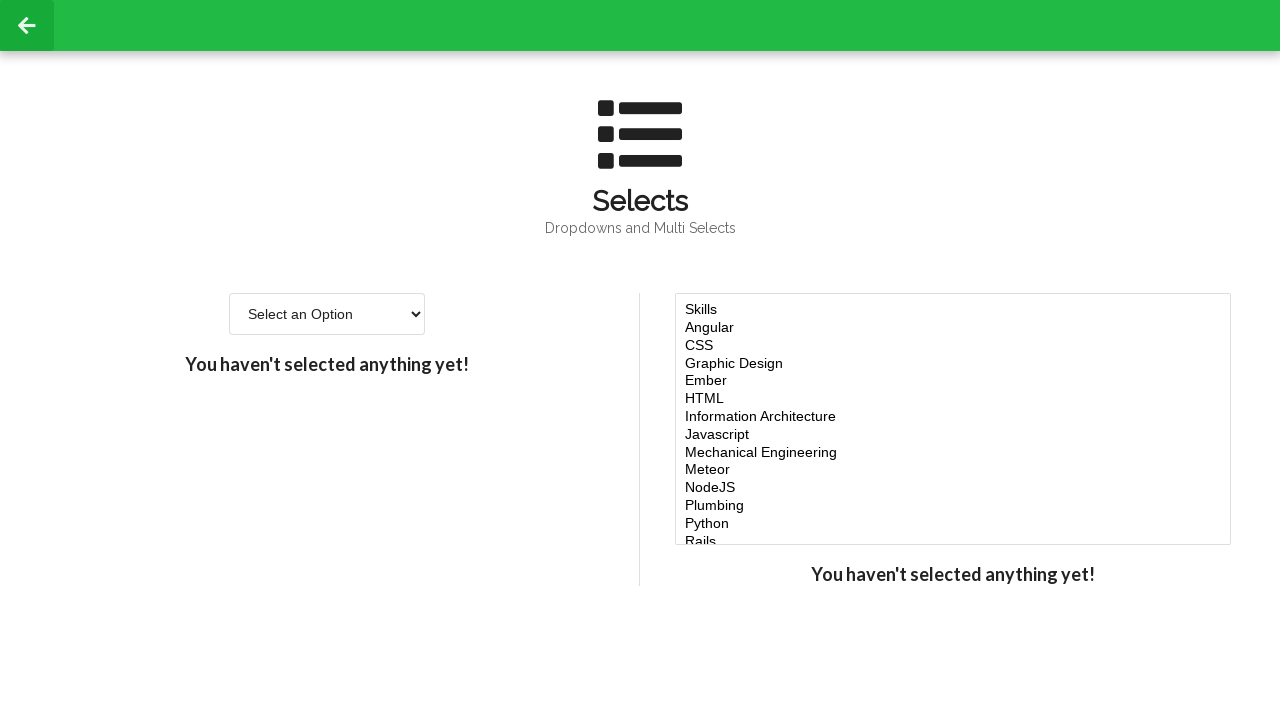

Selected 'Javascript' option by visible text on #multi-select
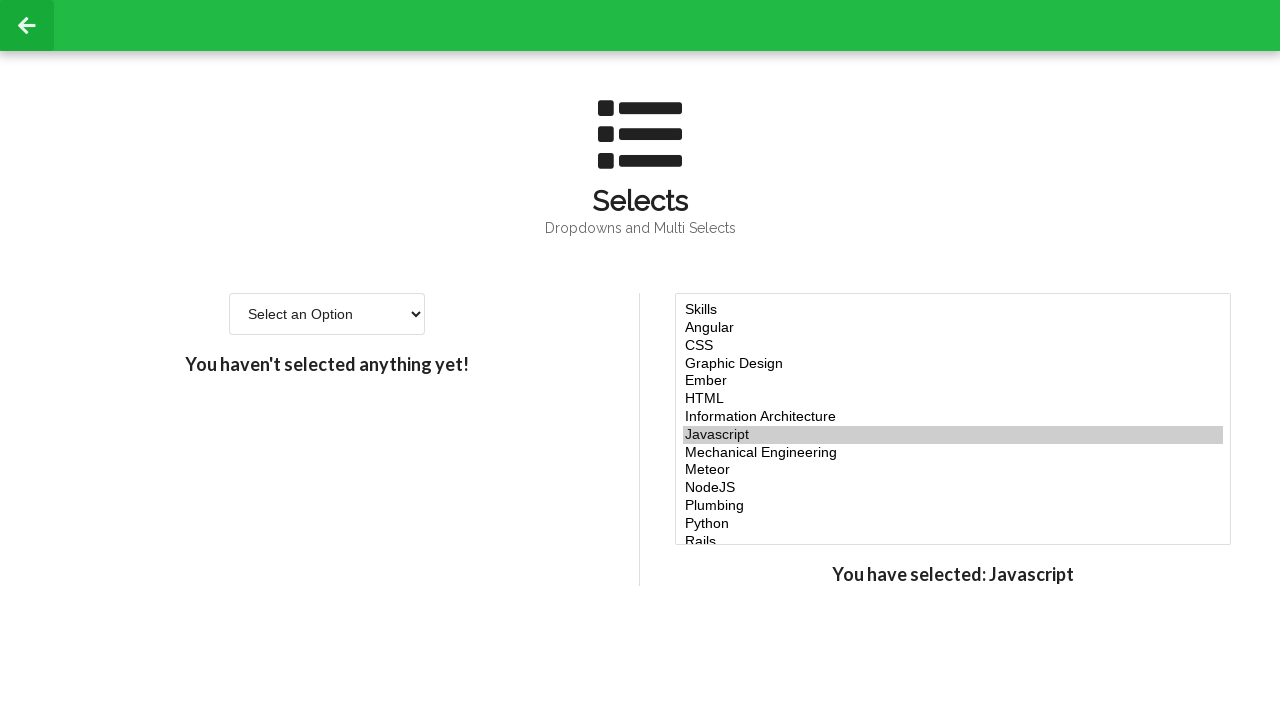

Selected options at indices 4, 5, and 6 on #multi-select
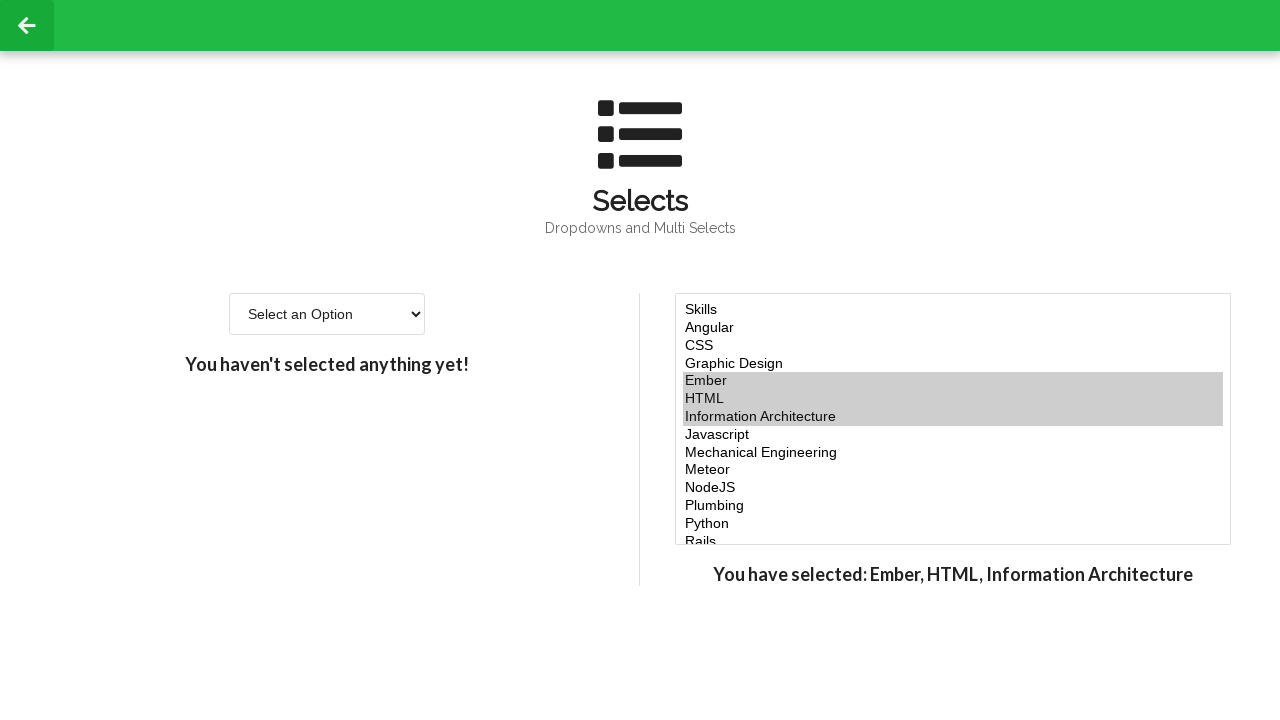

Selected 'node' option by value on #multi-select
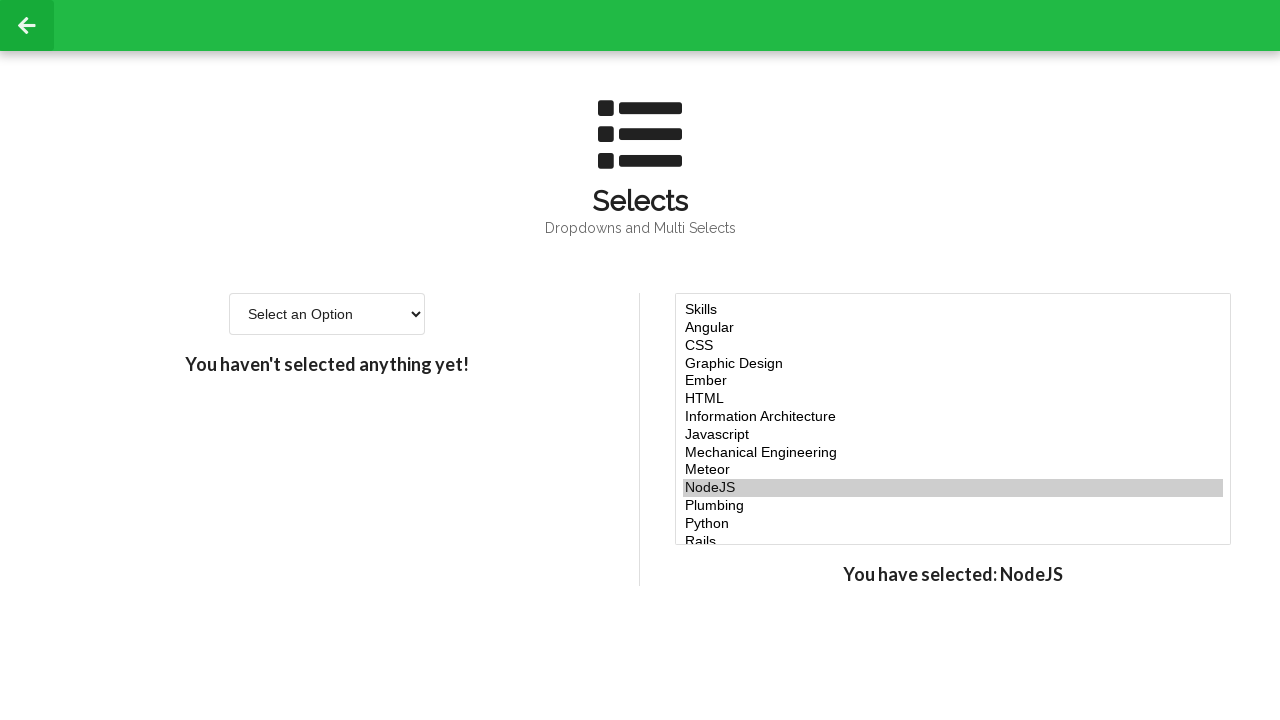

Retrieved all currently selected options
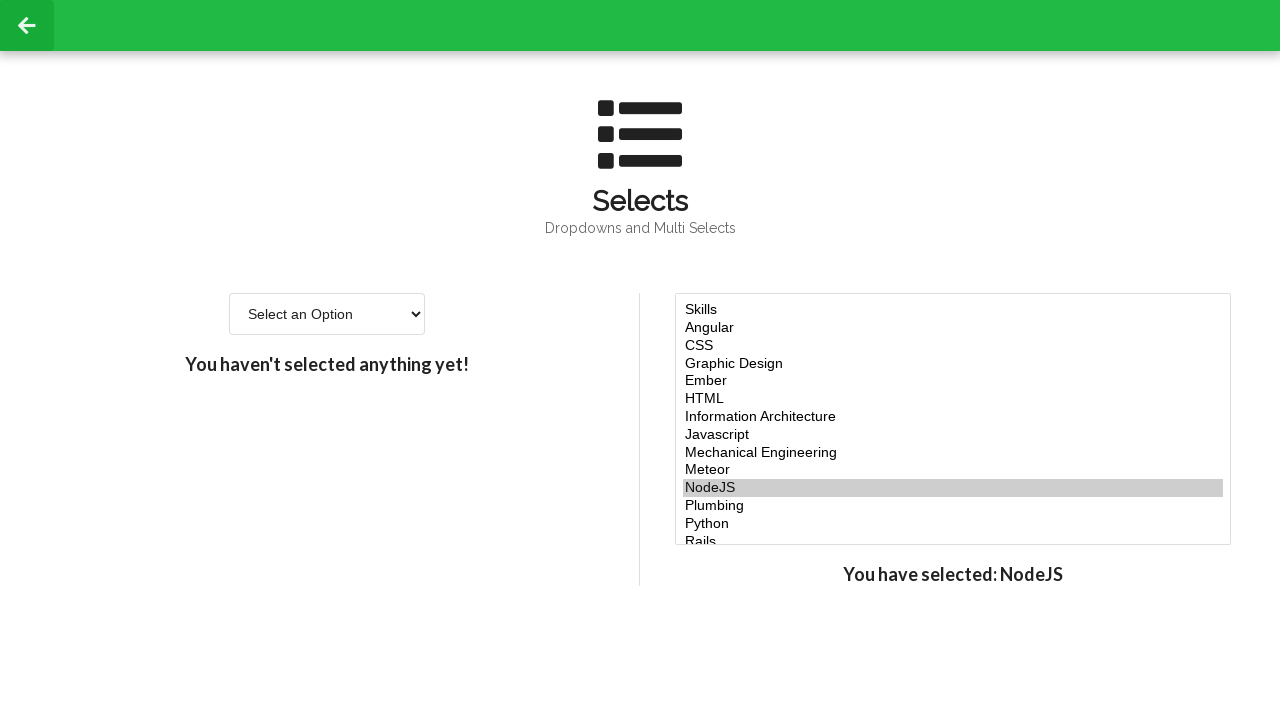

Retrieved current selected option values
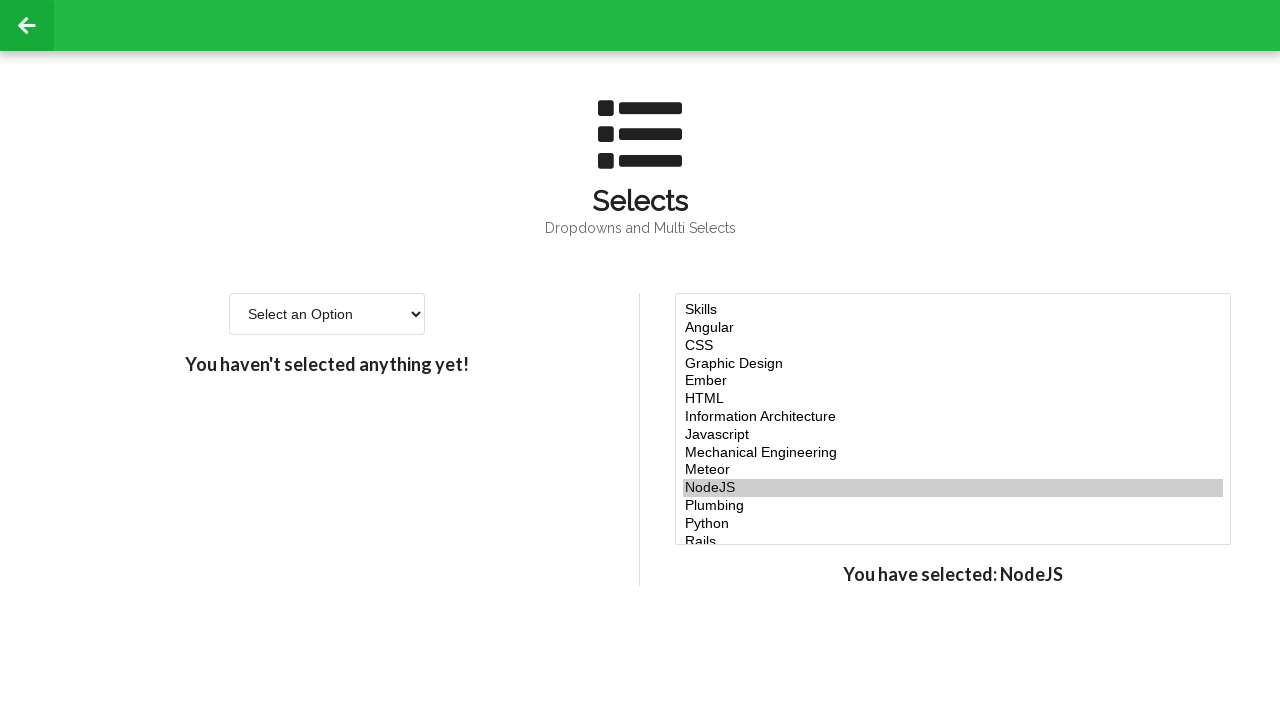

Deselected option at index 5
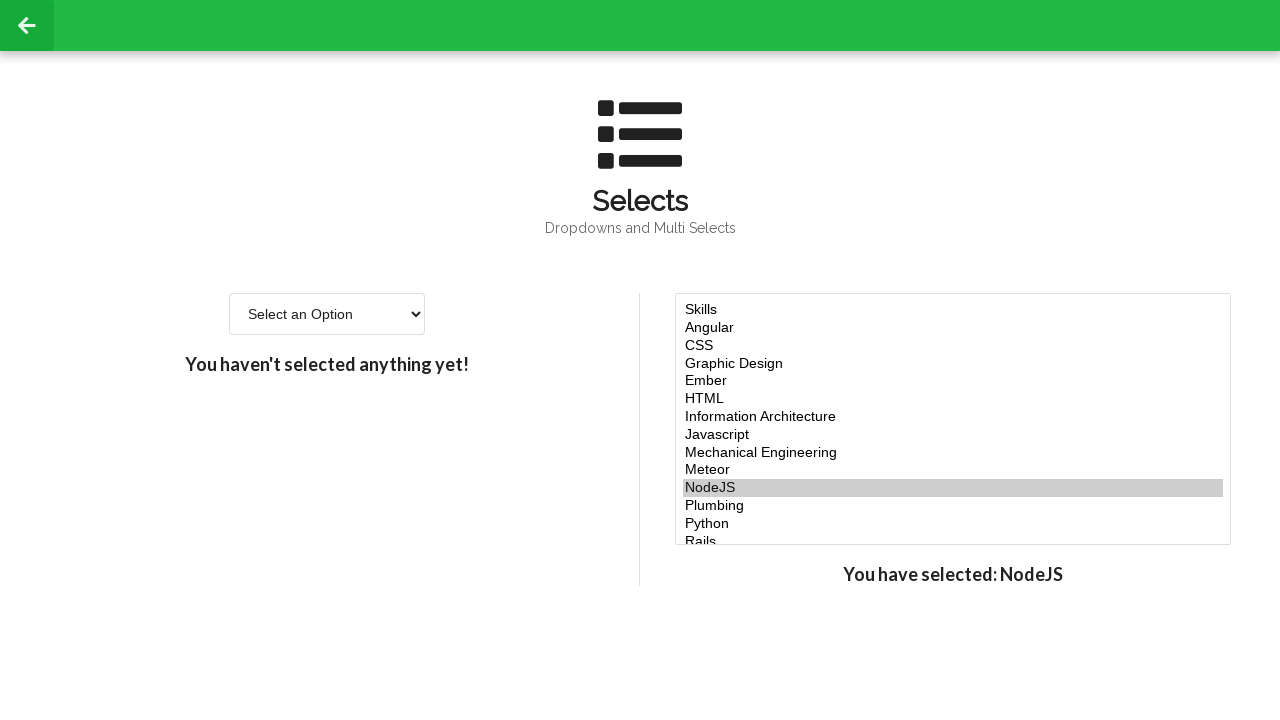

Retrieved all selected options after deselection
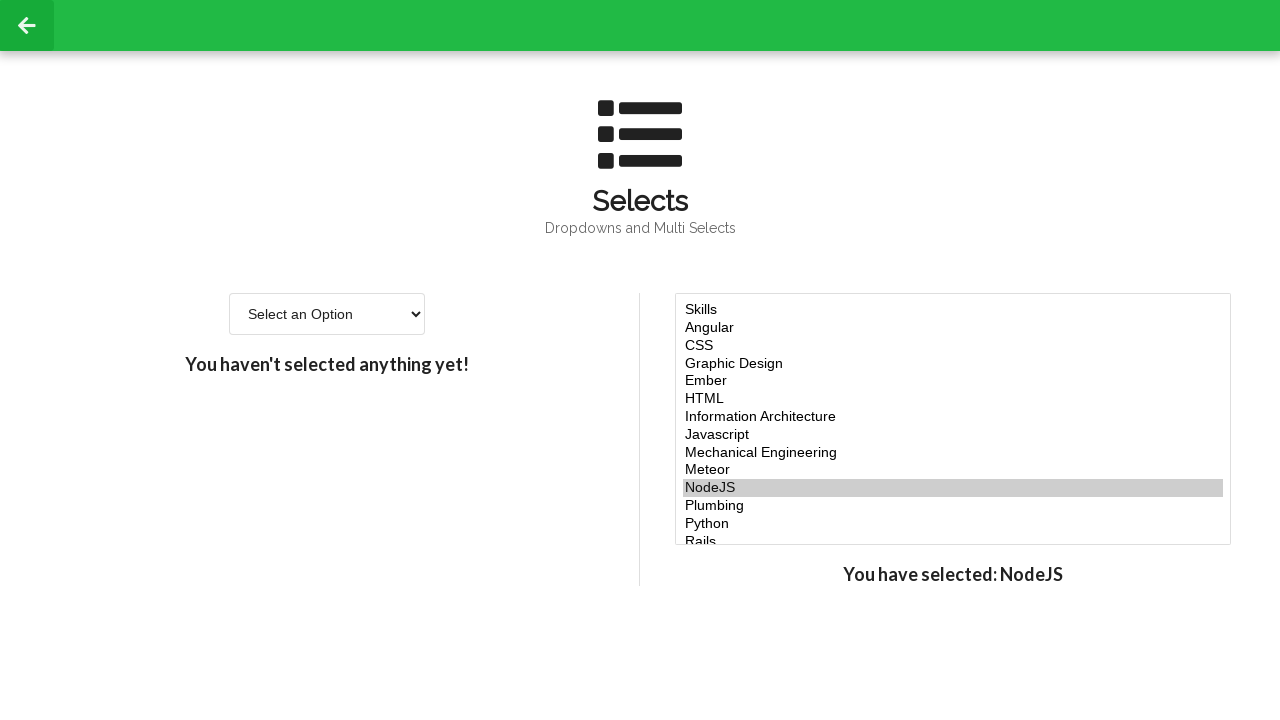

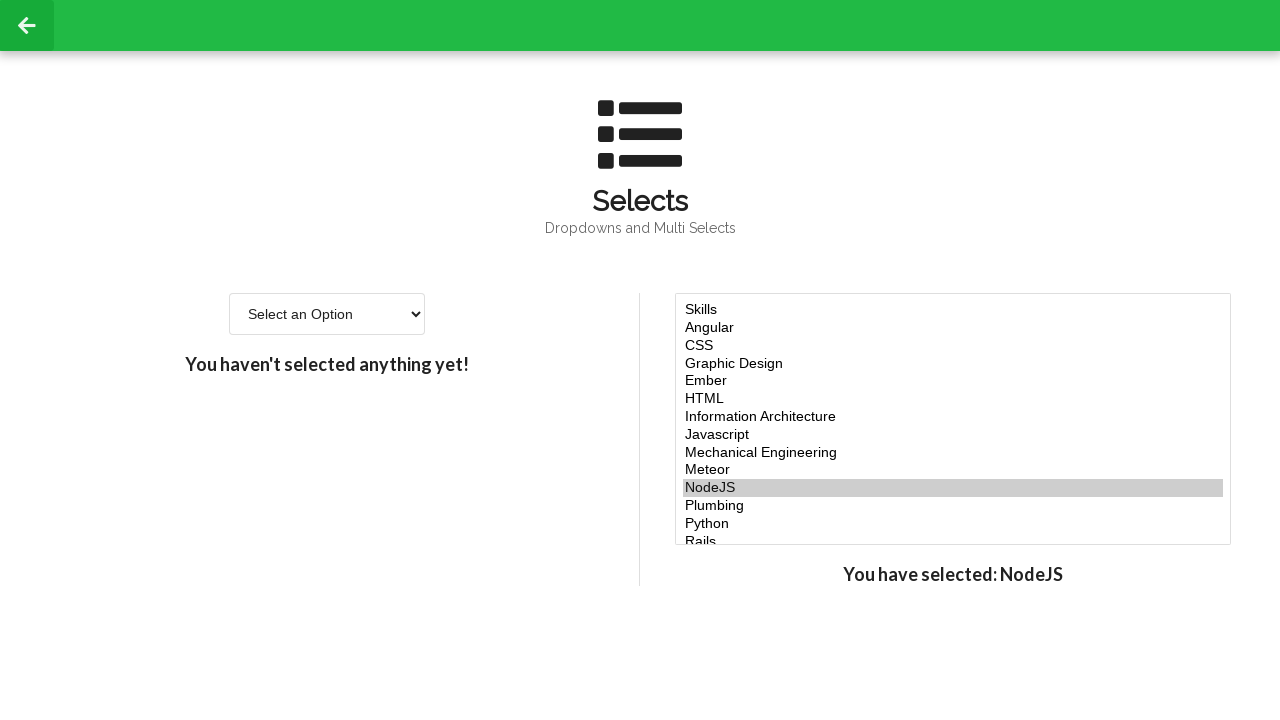